Tests a math puzzle form by reading a value from the page, calculating the answer using a logarithmic formula, filling in the result, checking required checkboxes, and submitting the form.

Starting URL: https://suninjuly.github.io/math.html

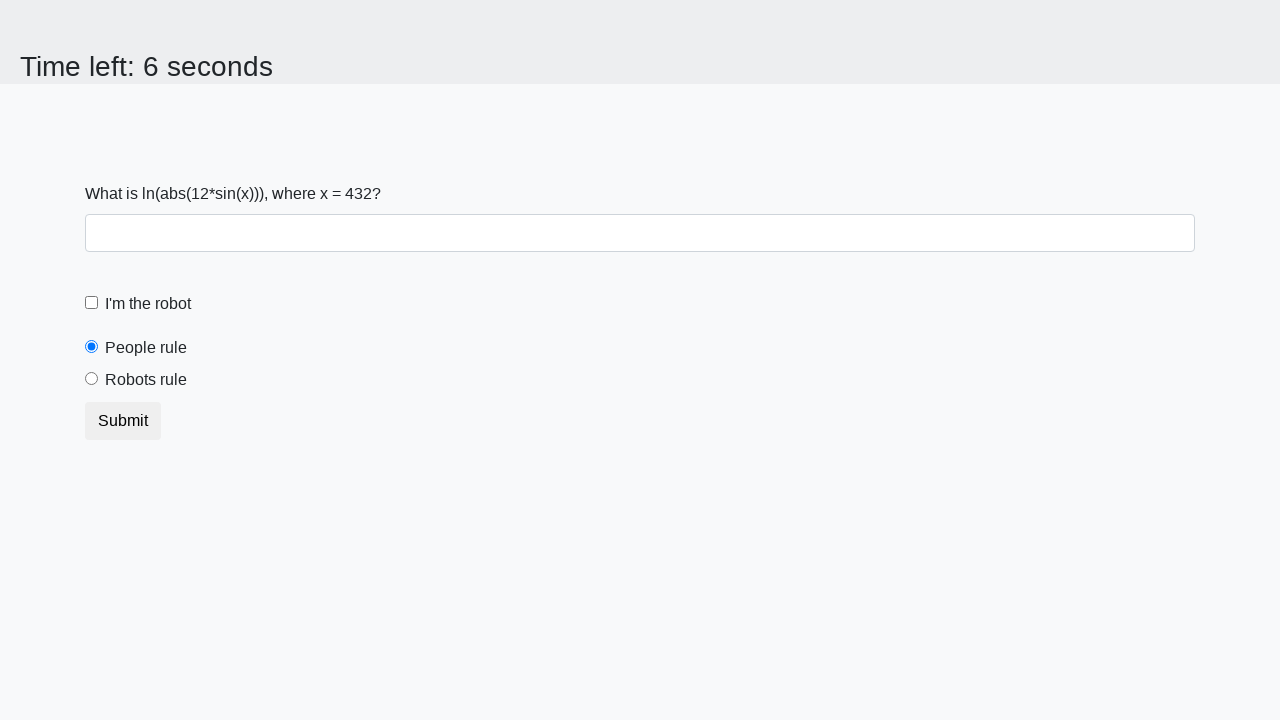

Located the x value element on the page
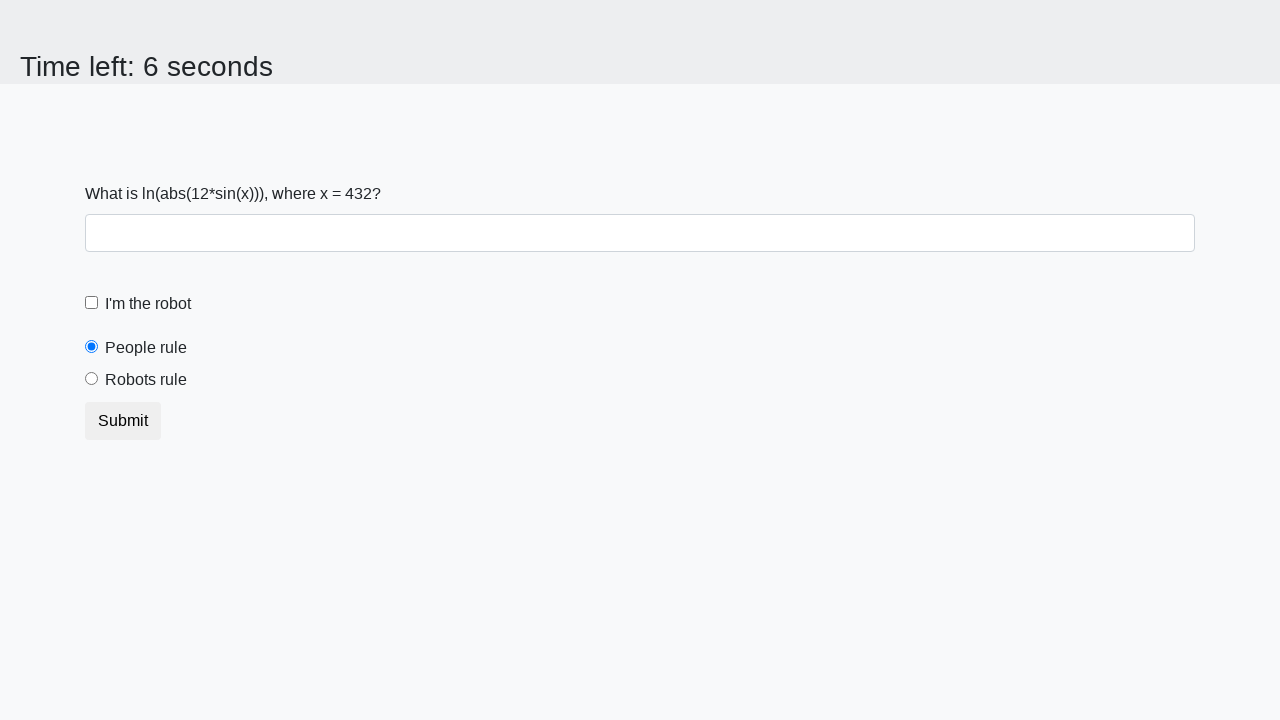

Retrieved x value from page: 432
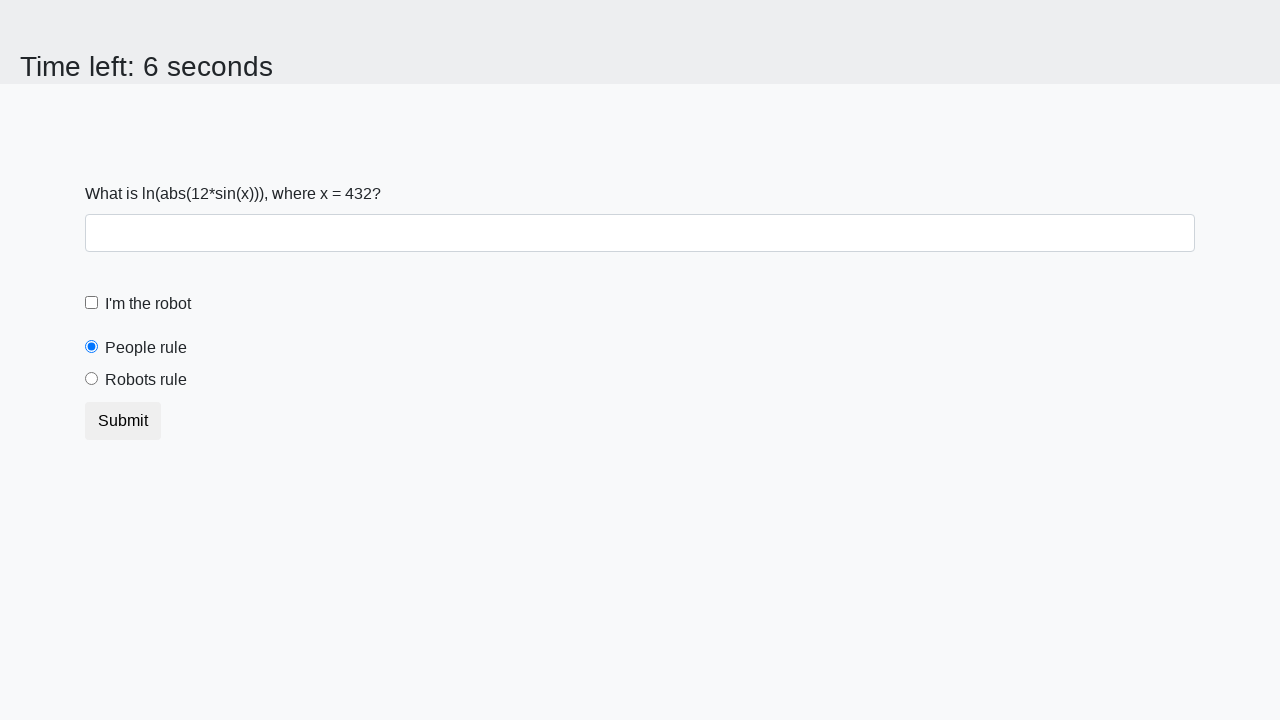

Calculated answer using logarithmic formula: 2.4844257585826637
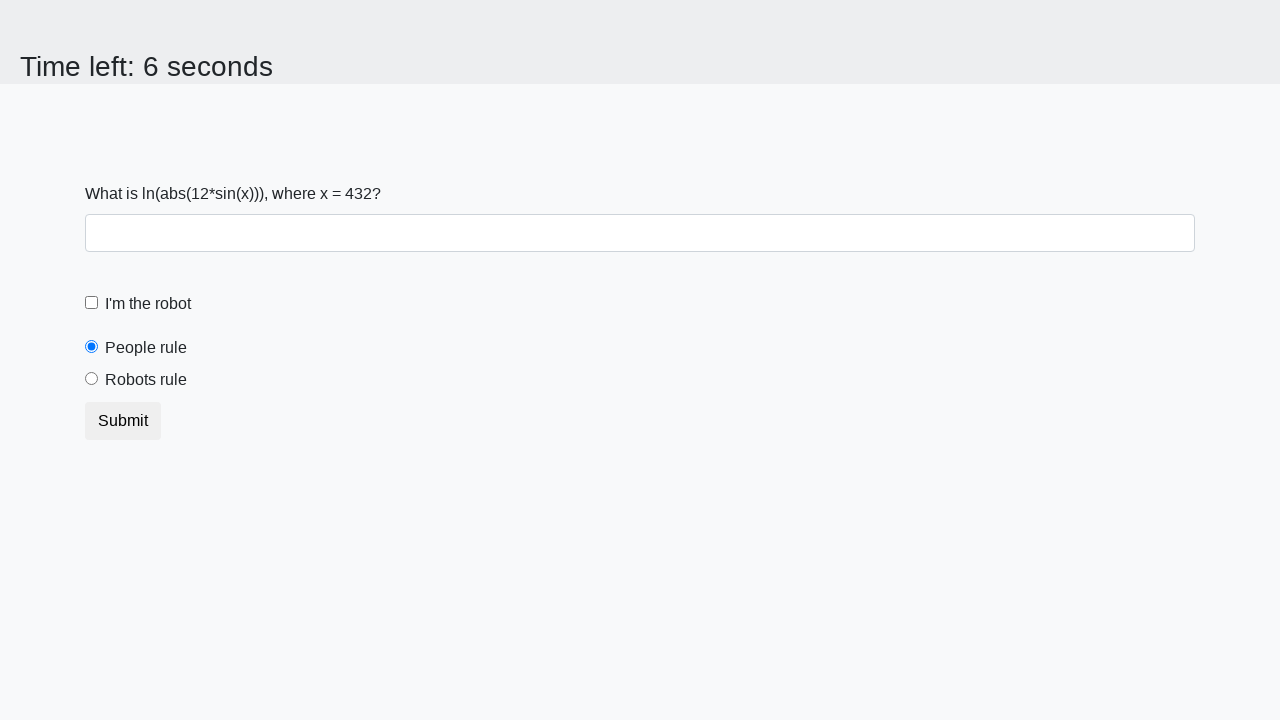

Filled answer field with calculated value: 2.4844257585826637 on input#answer
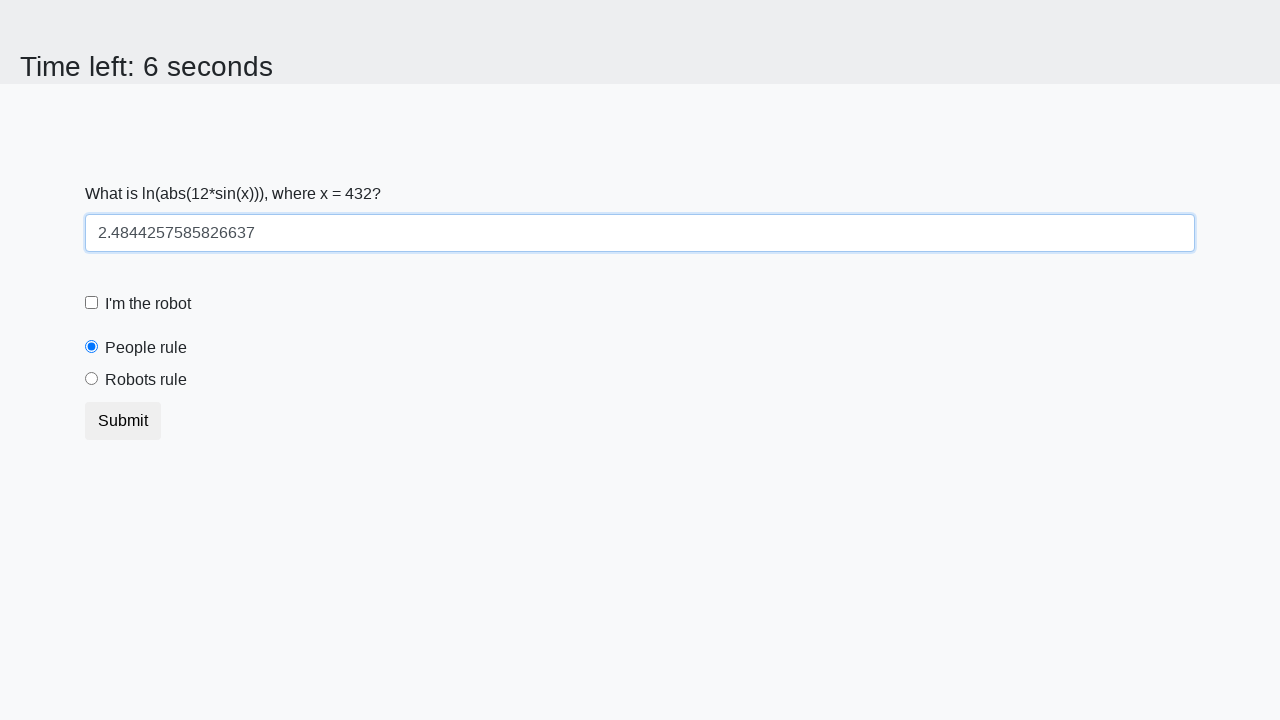

Checked the robot checkbox at (92, 303) on input#robotCheckbox
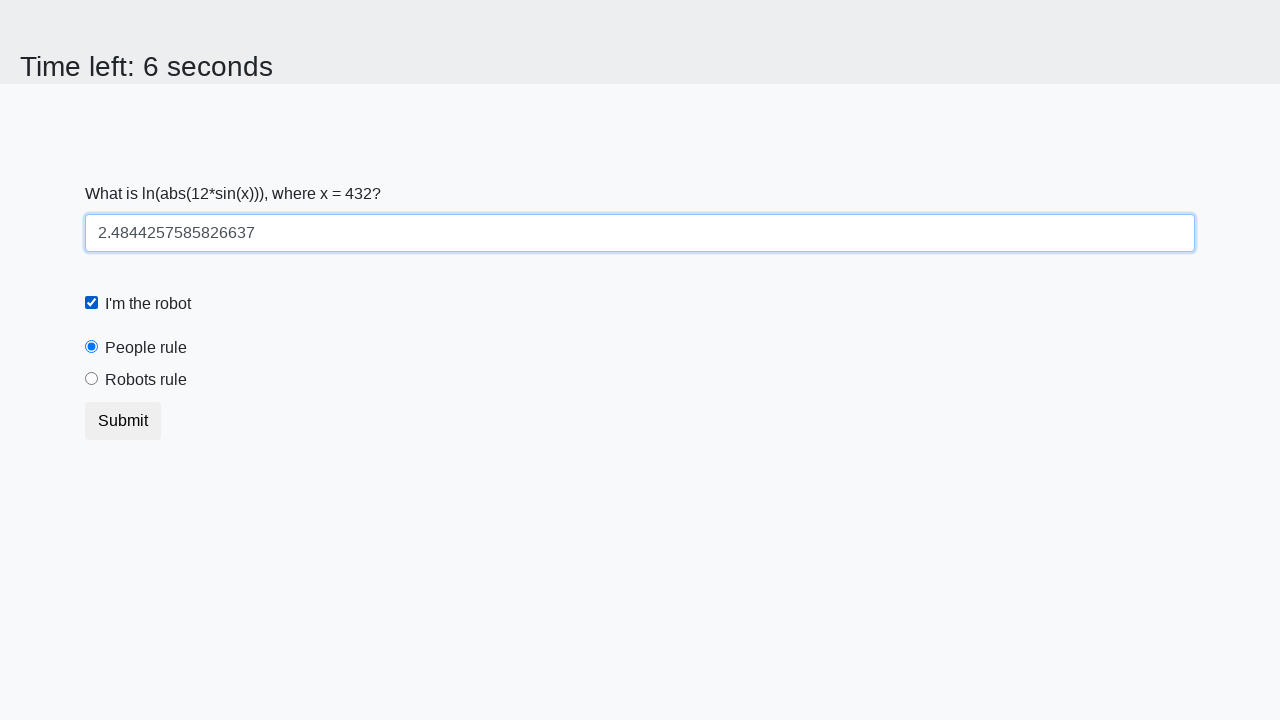

Checked the robots rule checkbox at (92, 379) on input#robotsRule
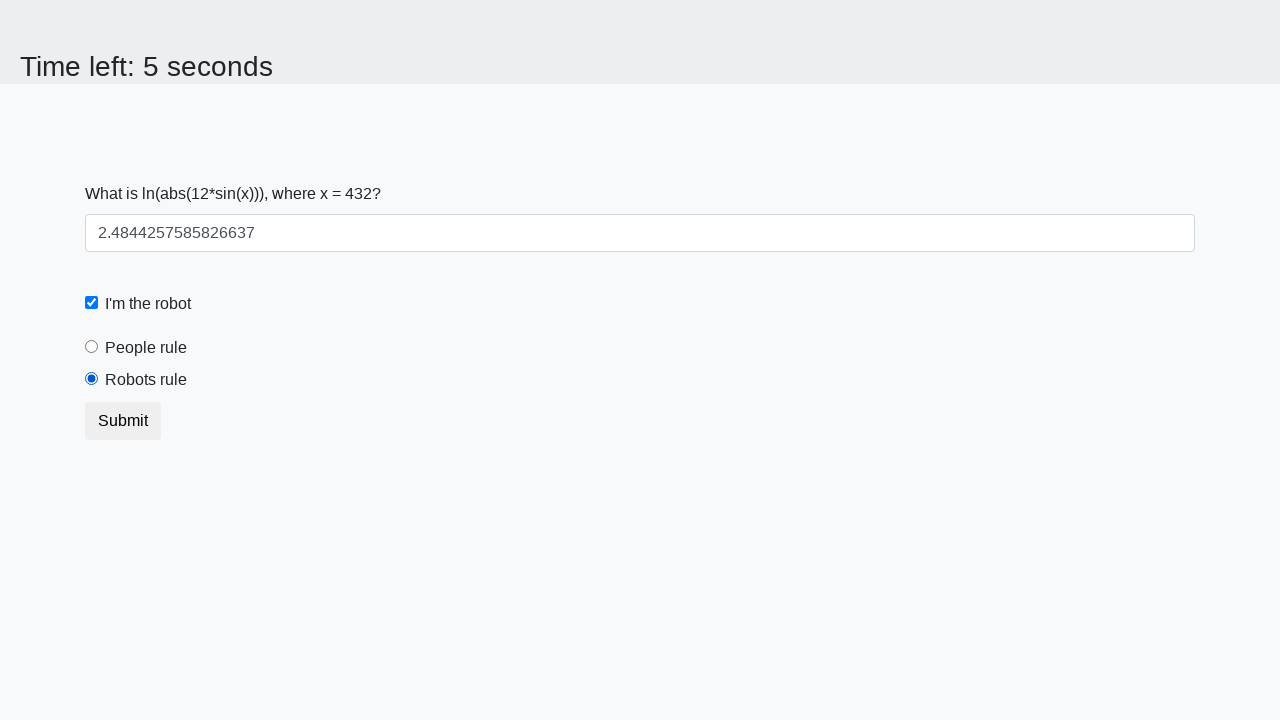

Clicked submit button to submit the form at (123, 421) on button[type='submit']
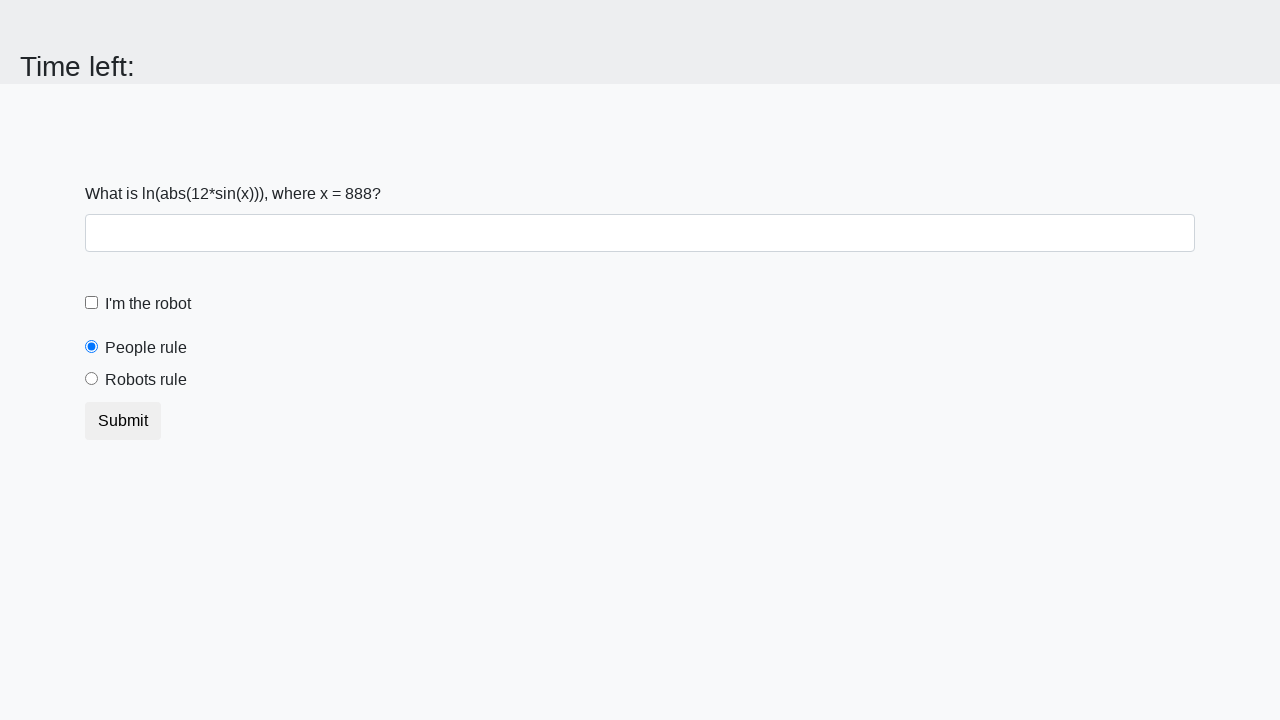

Waited 2000ms for form submission to process
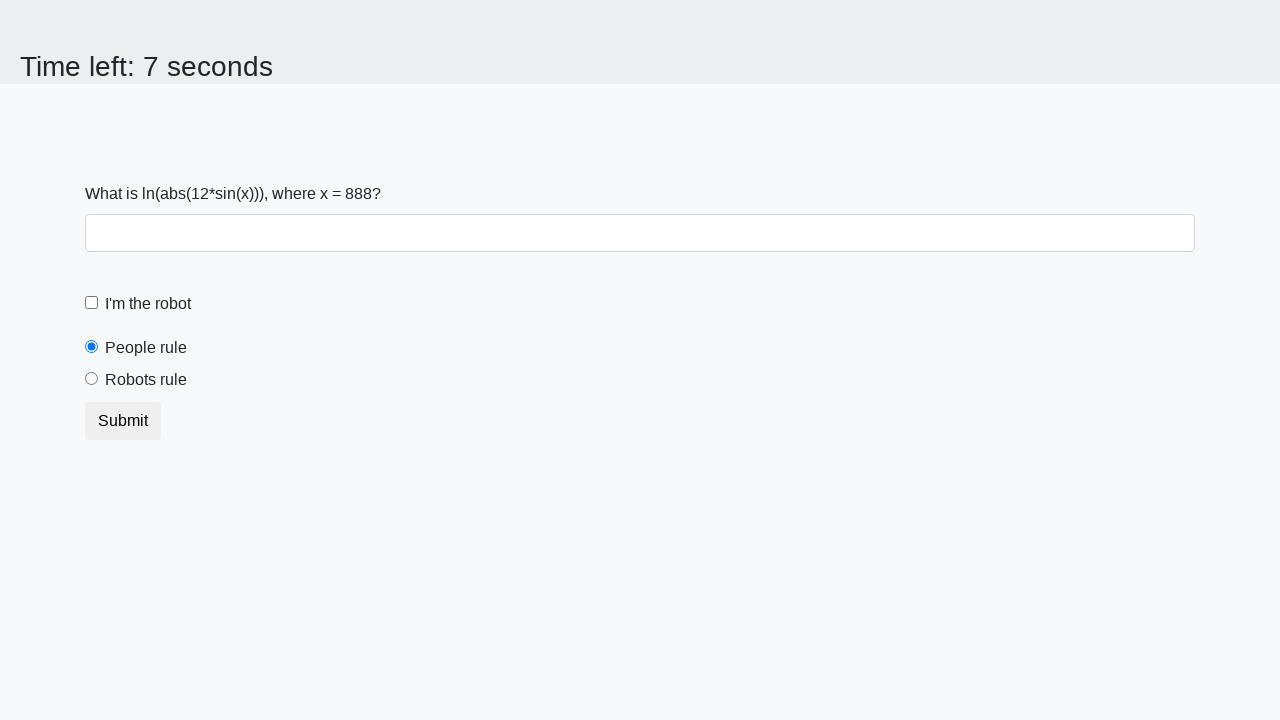

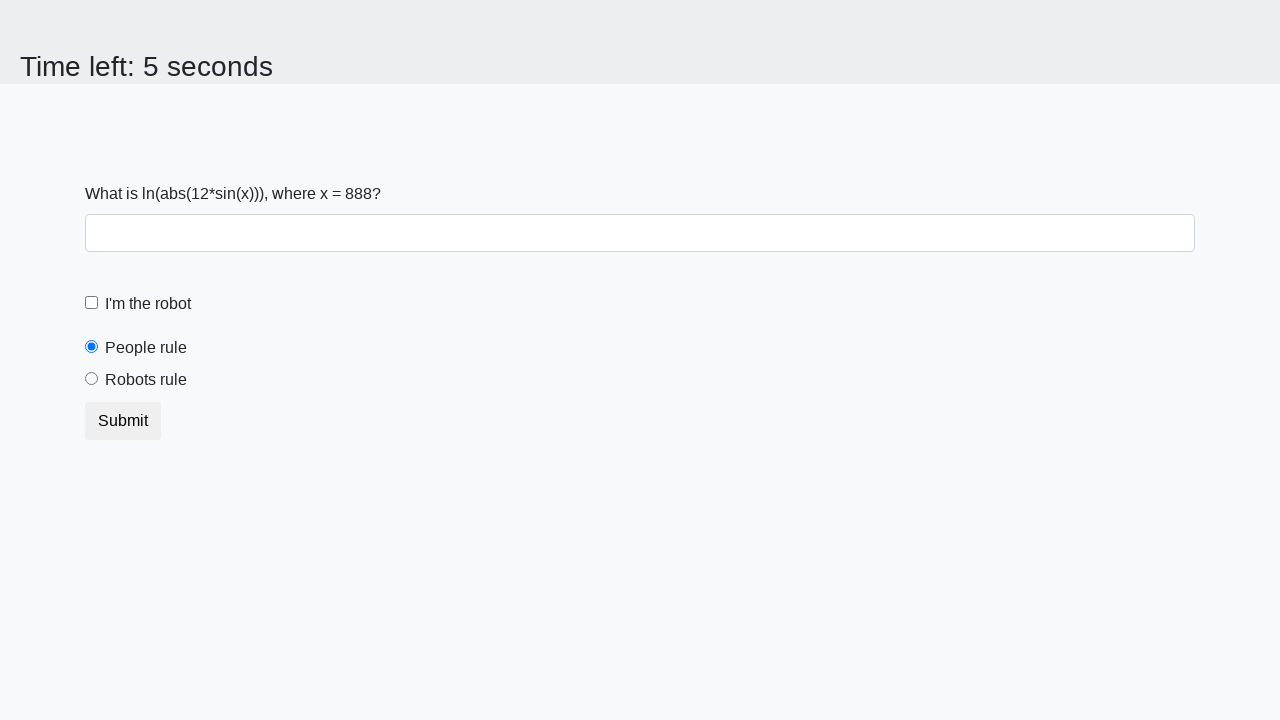